Tests drag and drop functionality by dragging an element and dropping it onto a target area within an iframe

Starting URL: https://jqueryui.com/droppable/

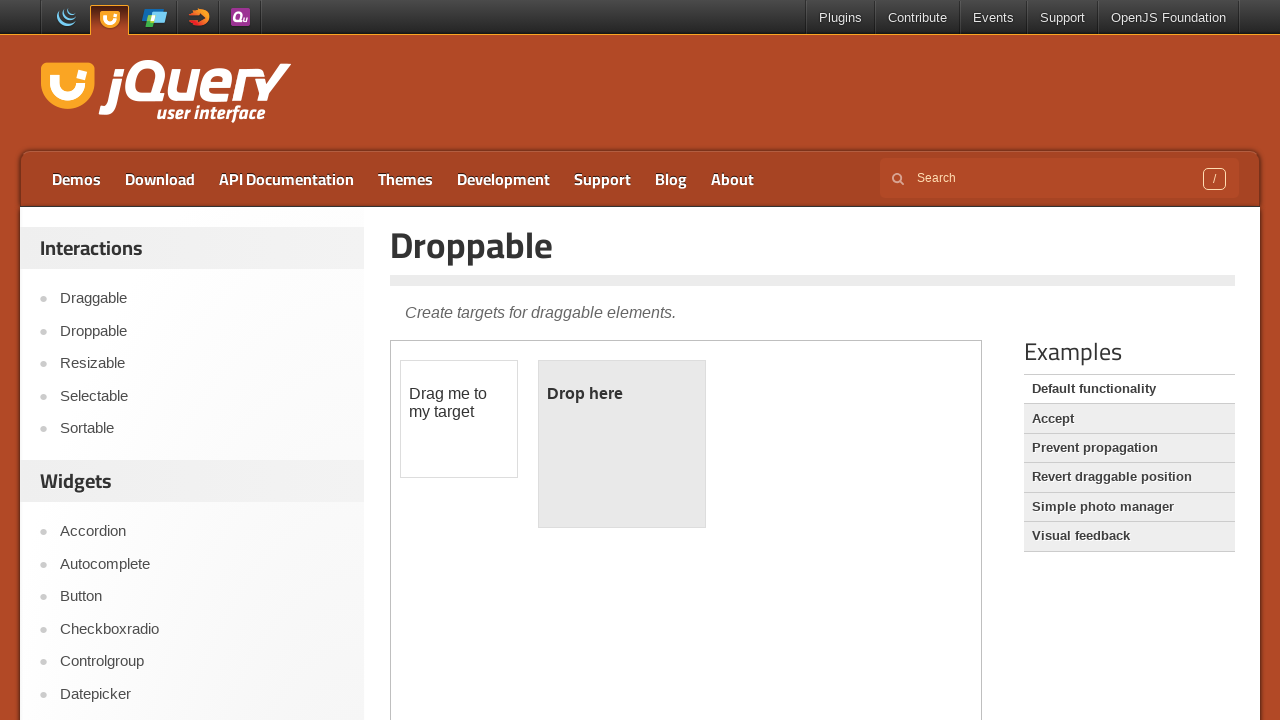

Located the iframe containing the drag and drop demo
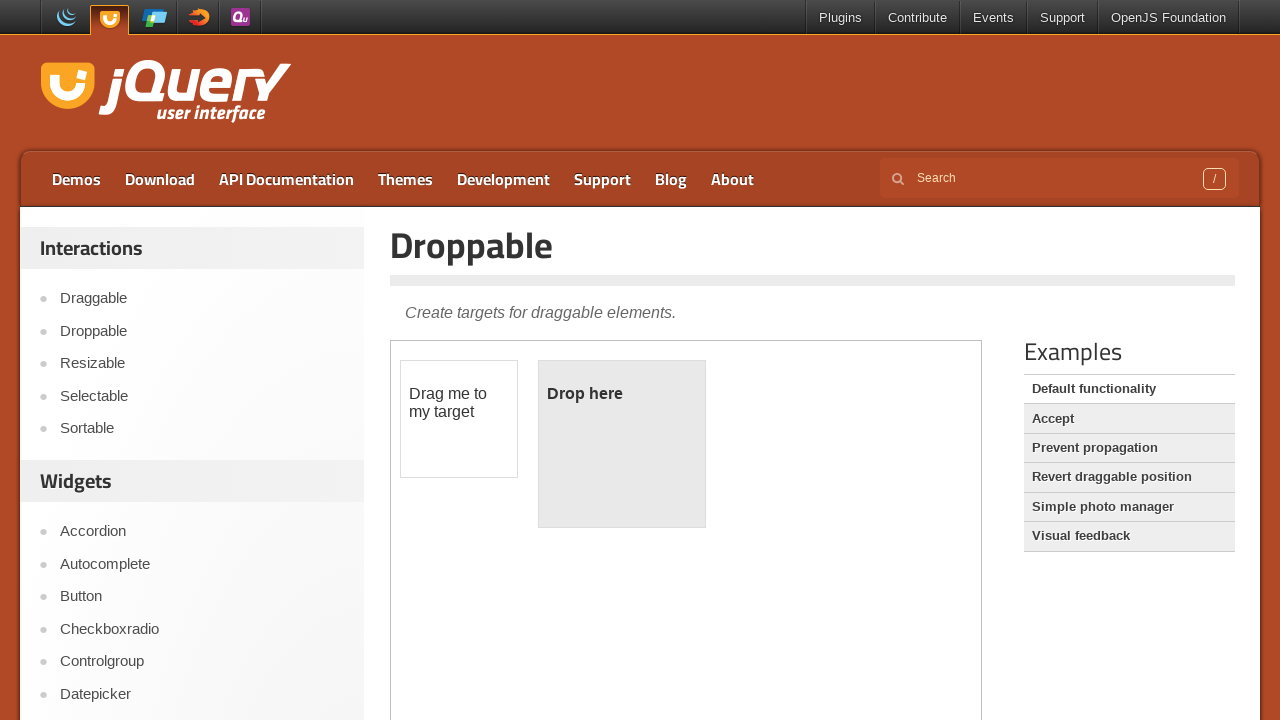

Accessed the iframe element
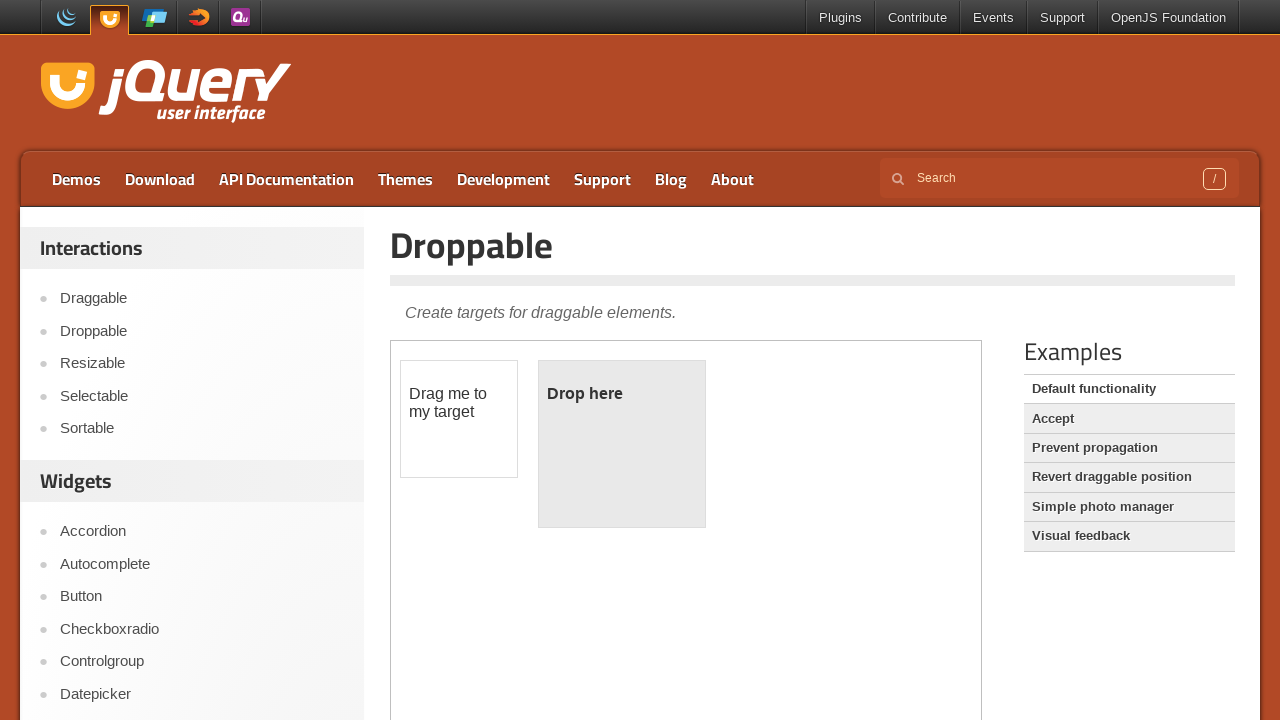

Located the draggable element
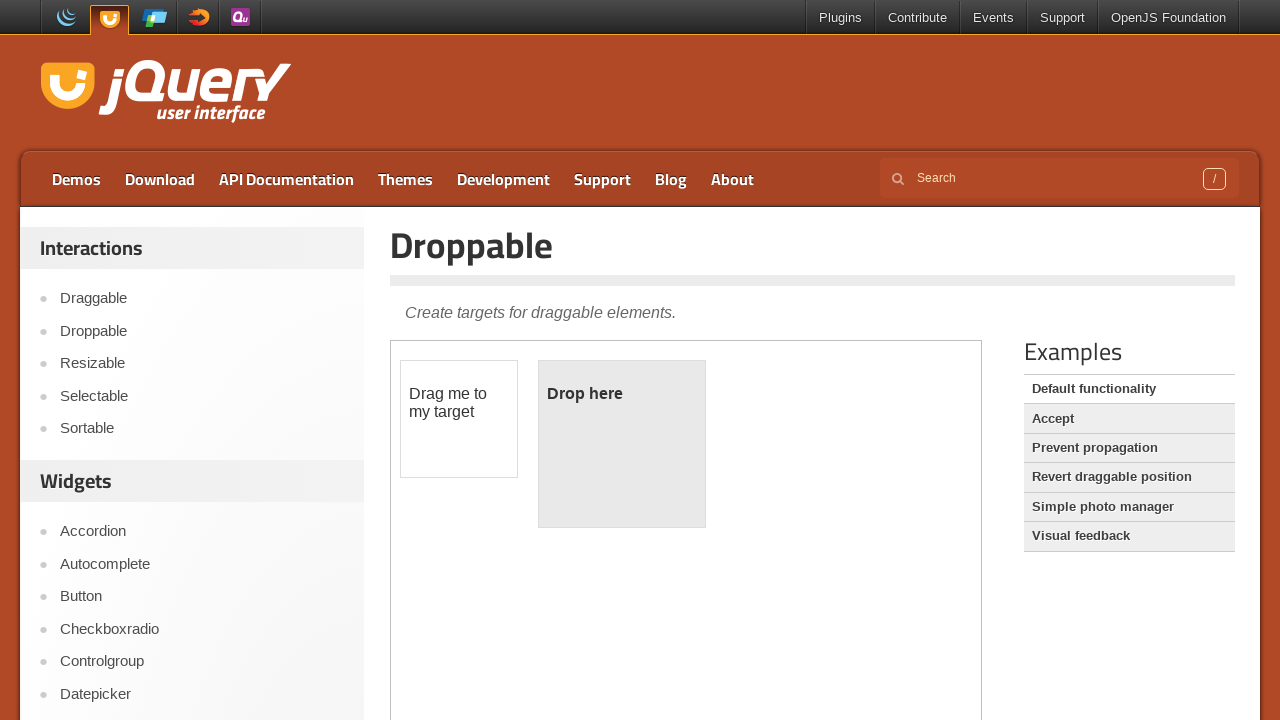

Located the droppable target element
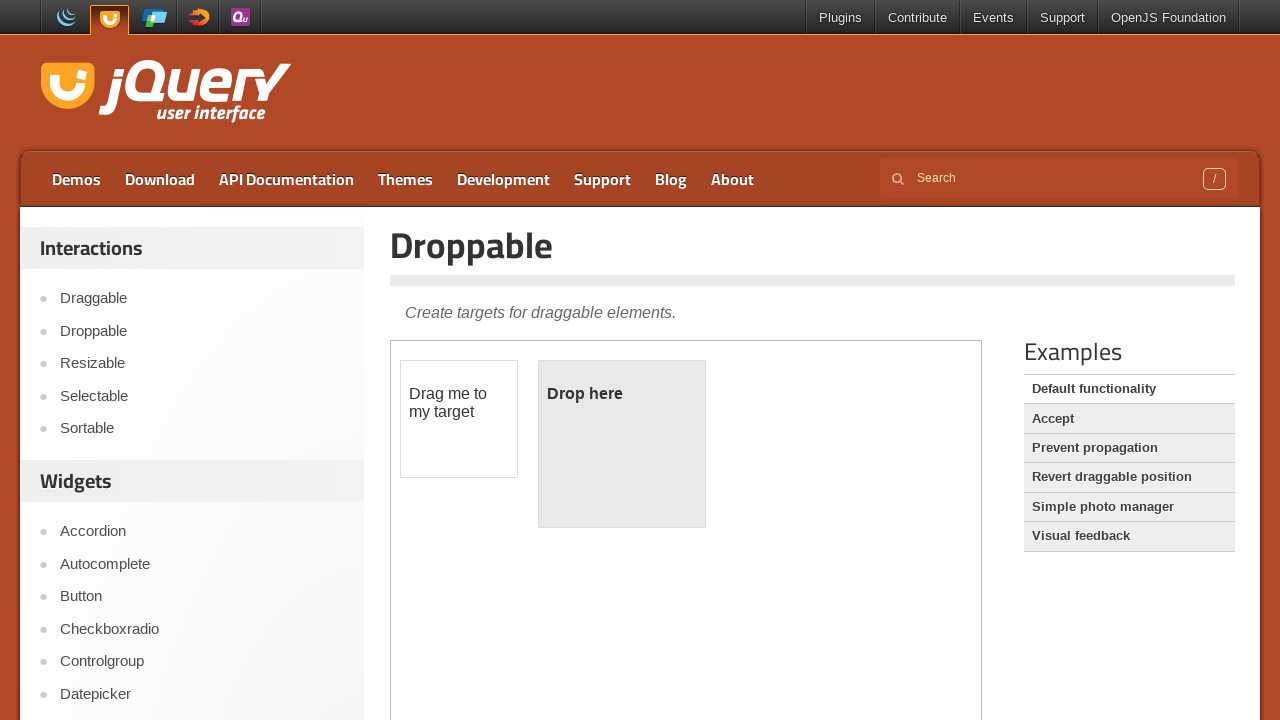

Performed drag and drop action from draggable element to droppable target at (622, 444)
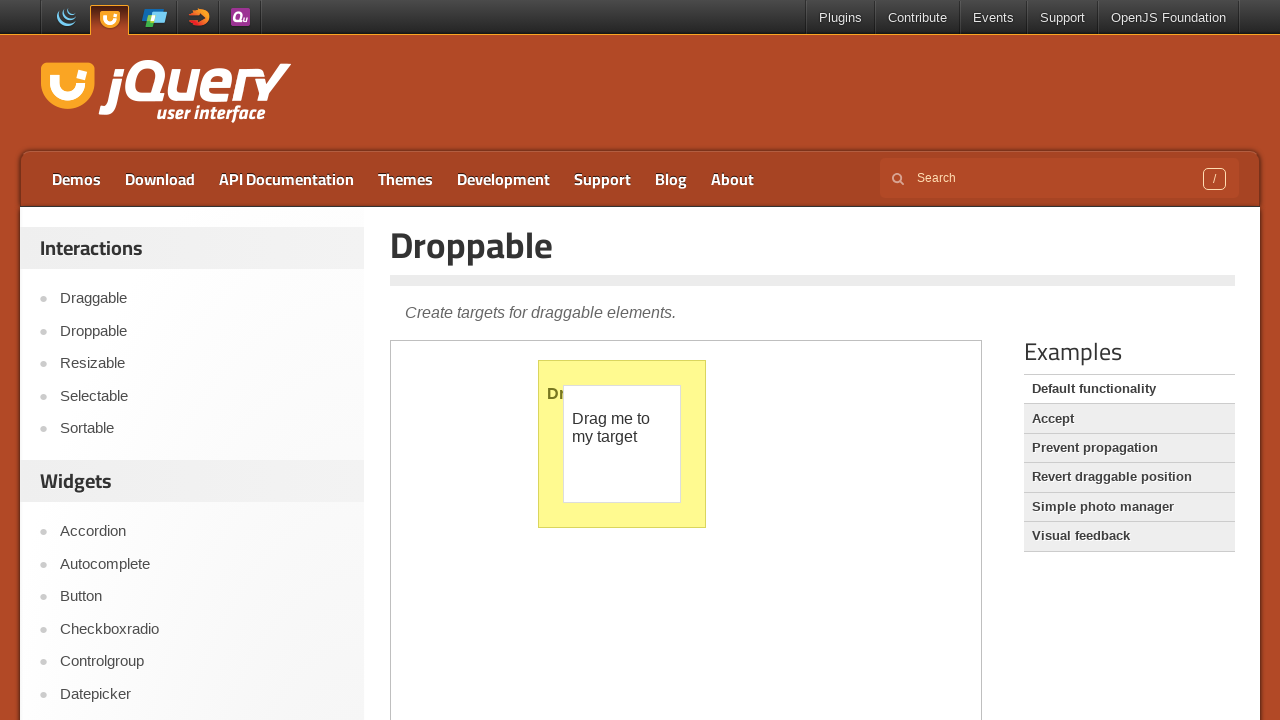

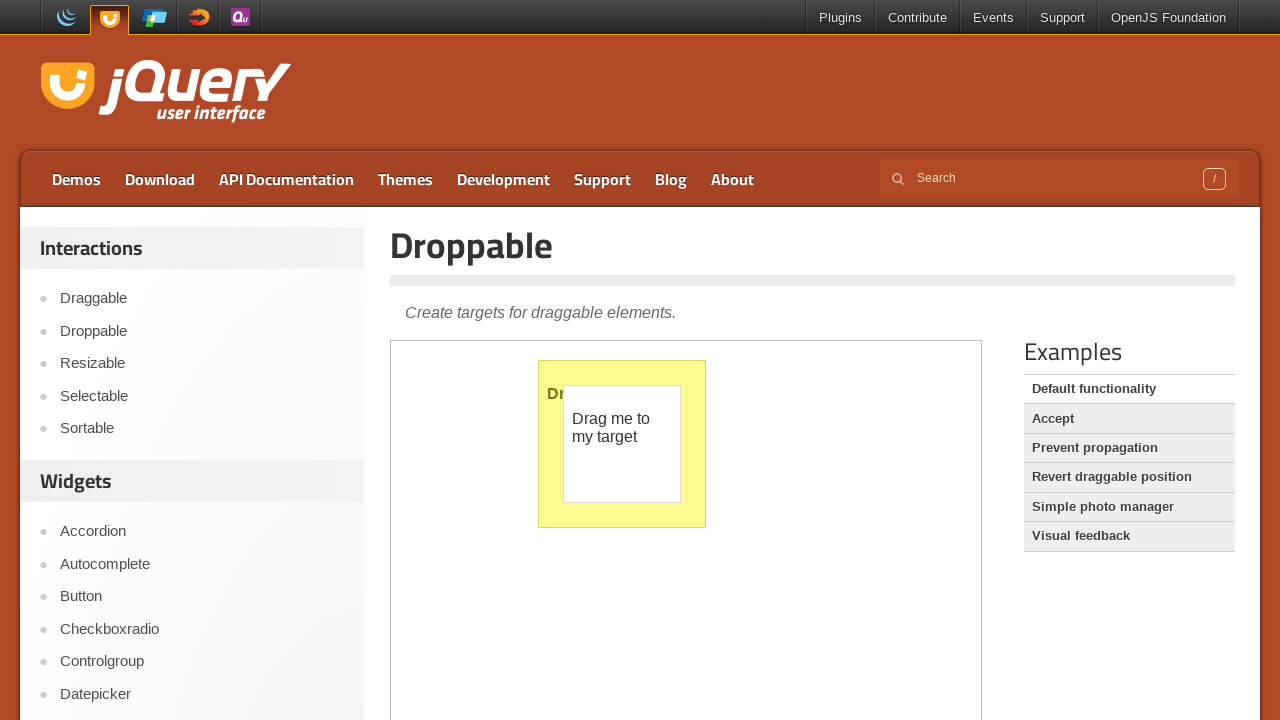